Tests double-click functionality by double-clicking a button and verifying the resulting text message appears.

Starting URL: https://automationfc.github.io/basic-form/index.html

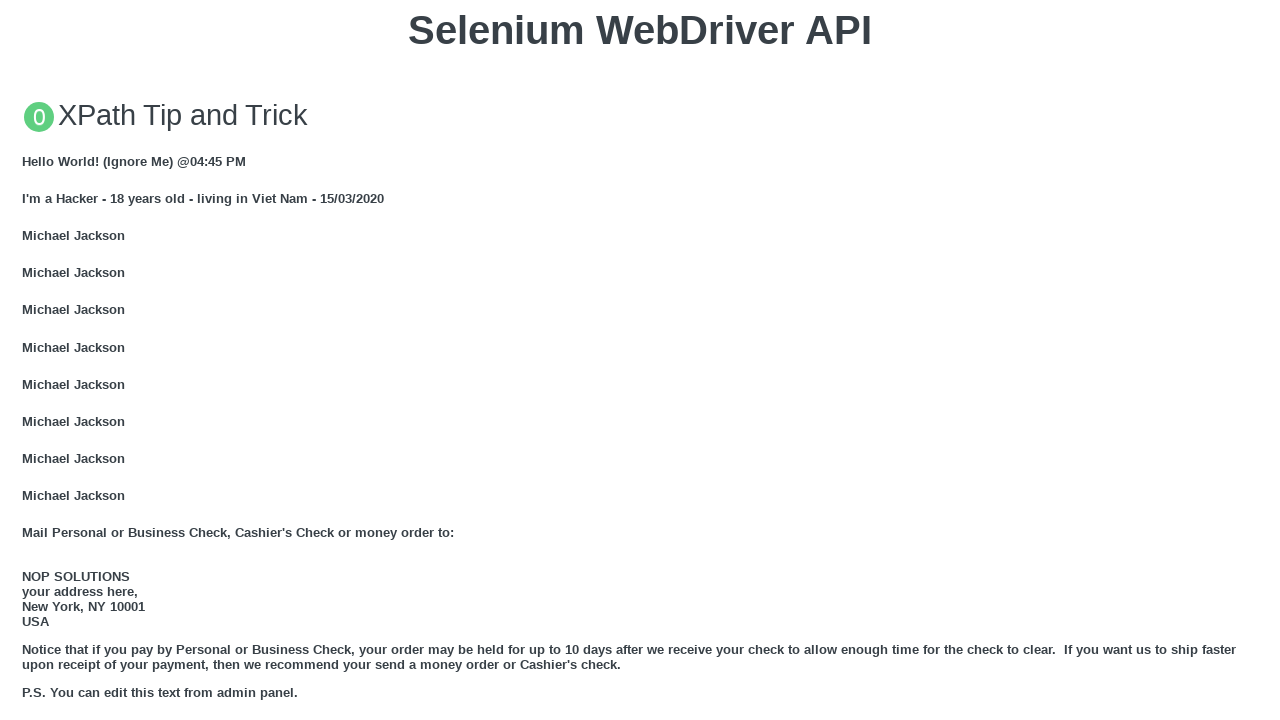

Located the double-click button element
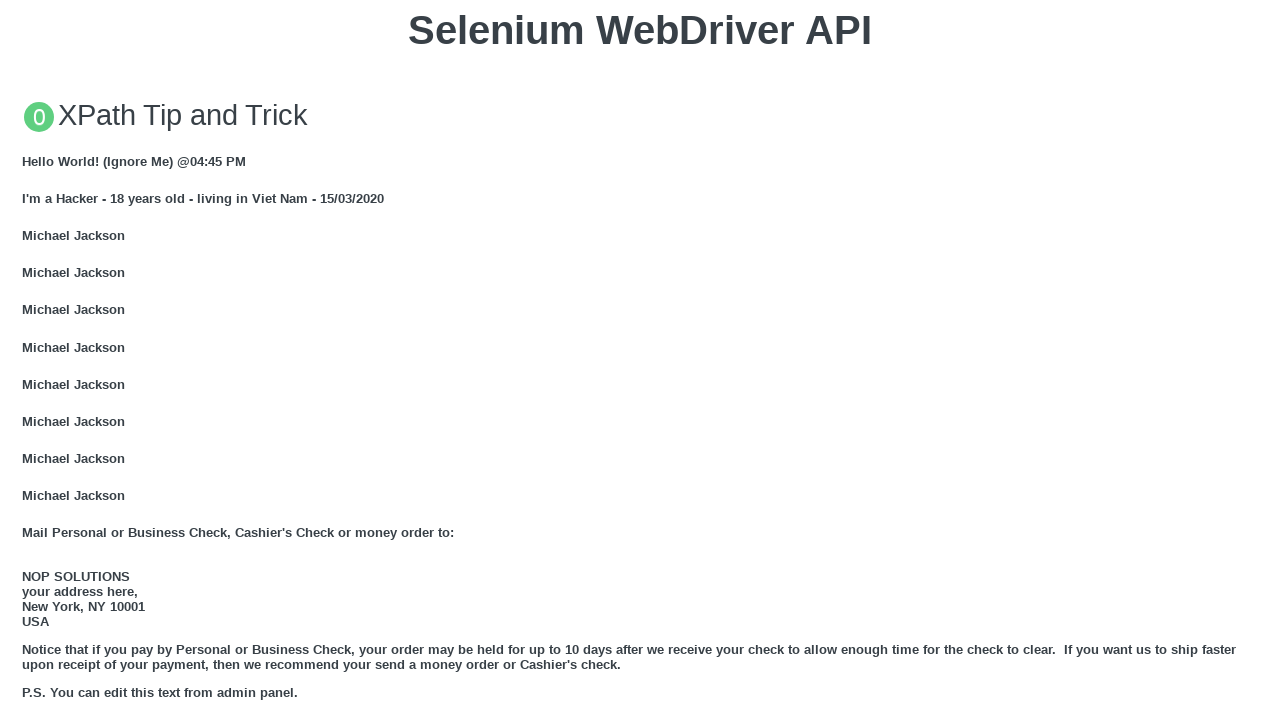

Scrolled the double-click button into view
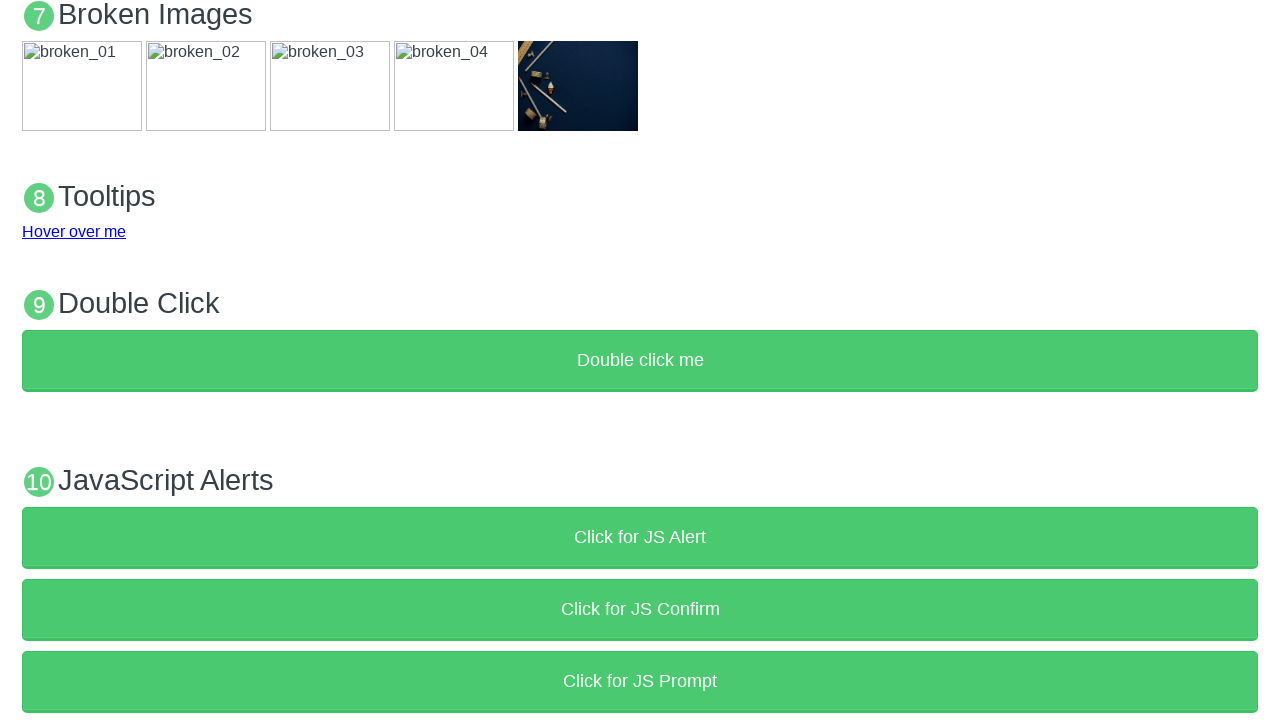

Double-clicked the button at (640, 361) on xpath=//button[text()='Double click me']
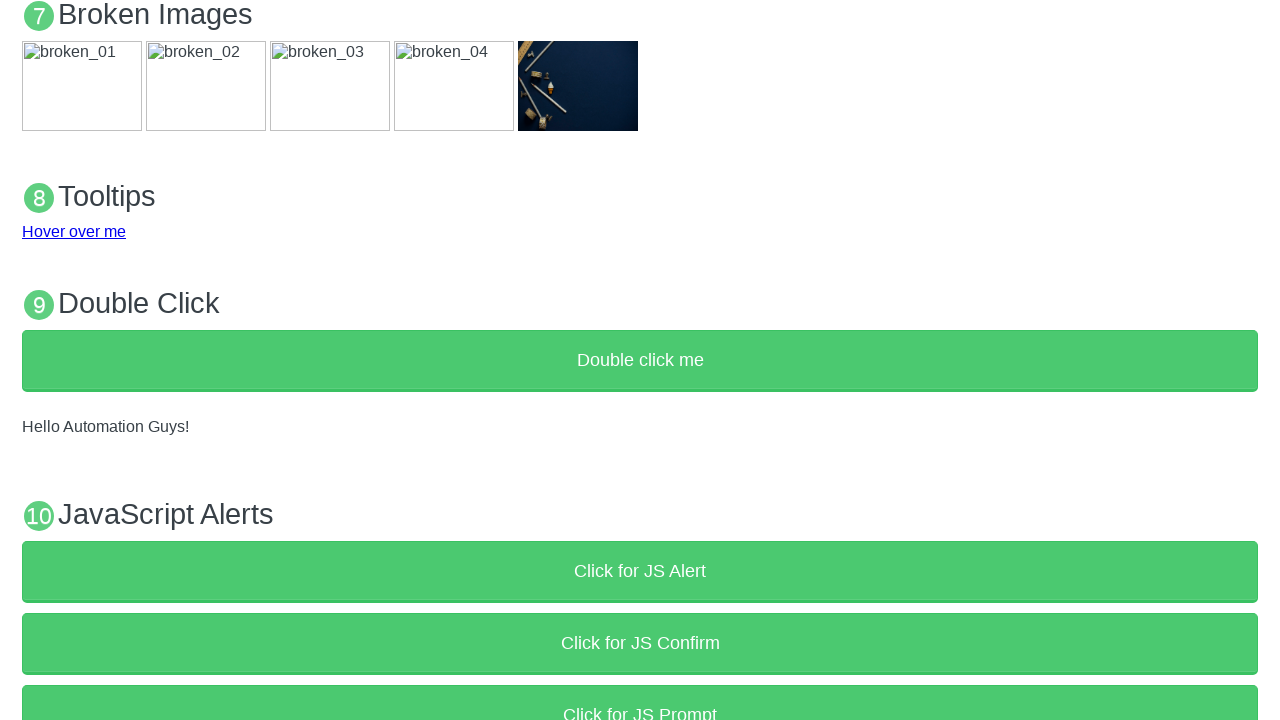

Waited for result text element to appear
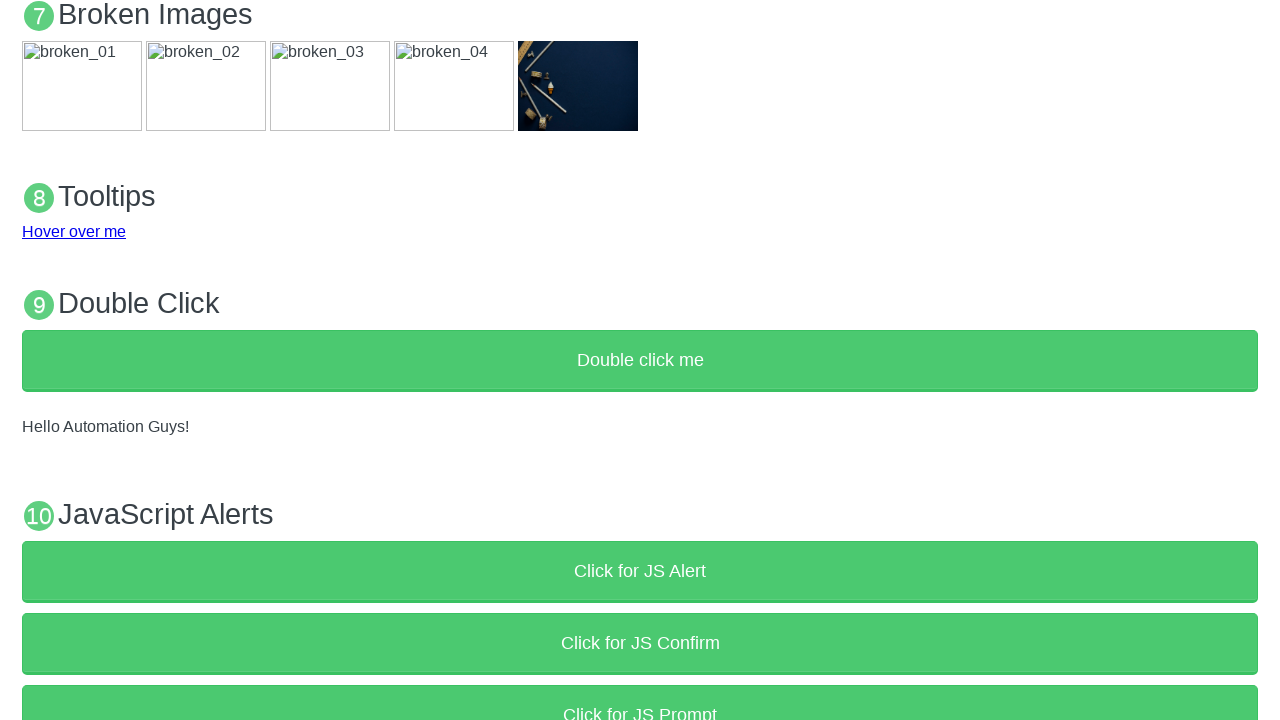

Verified result text matches 'Hello Automation Guys!'
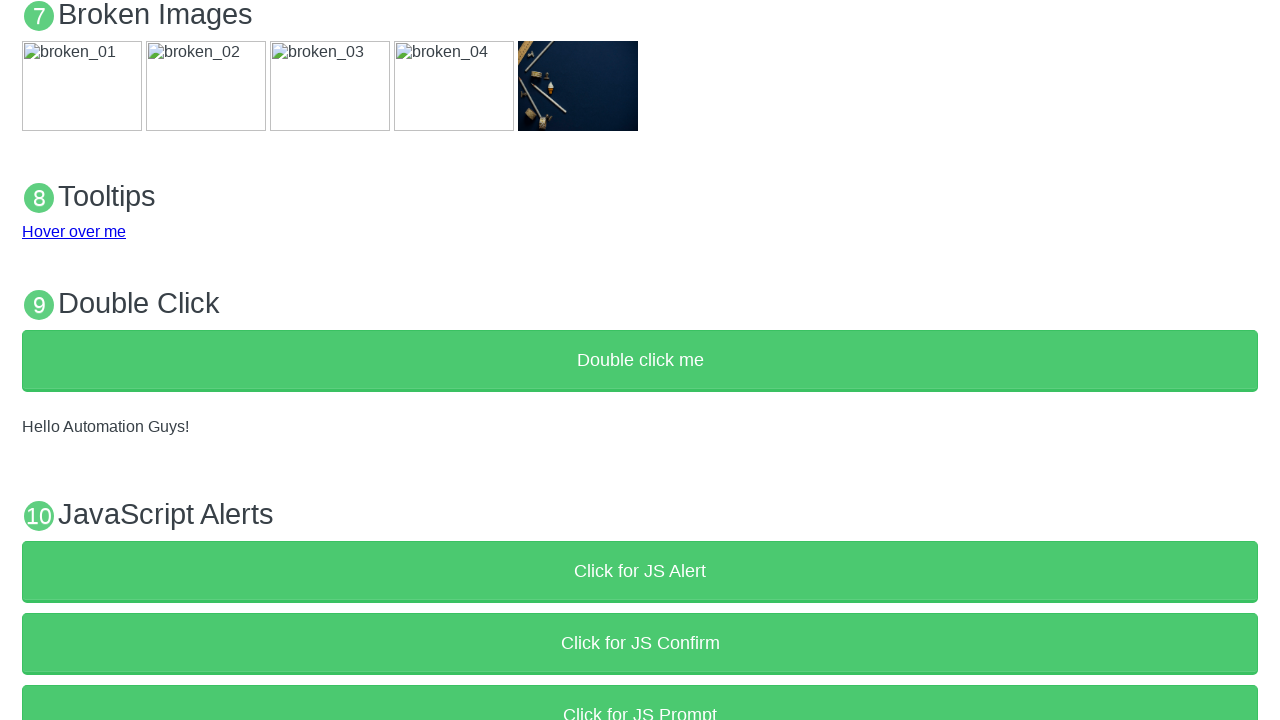

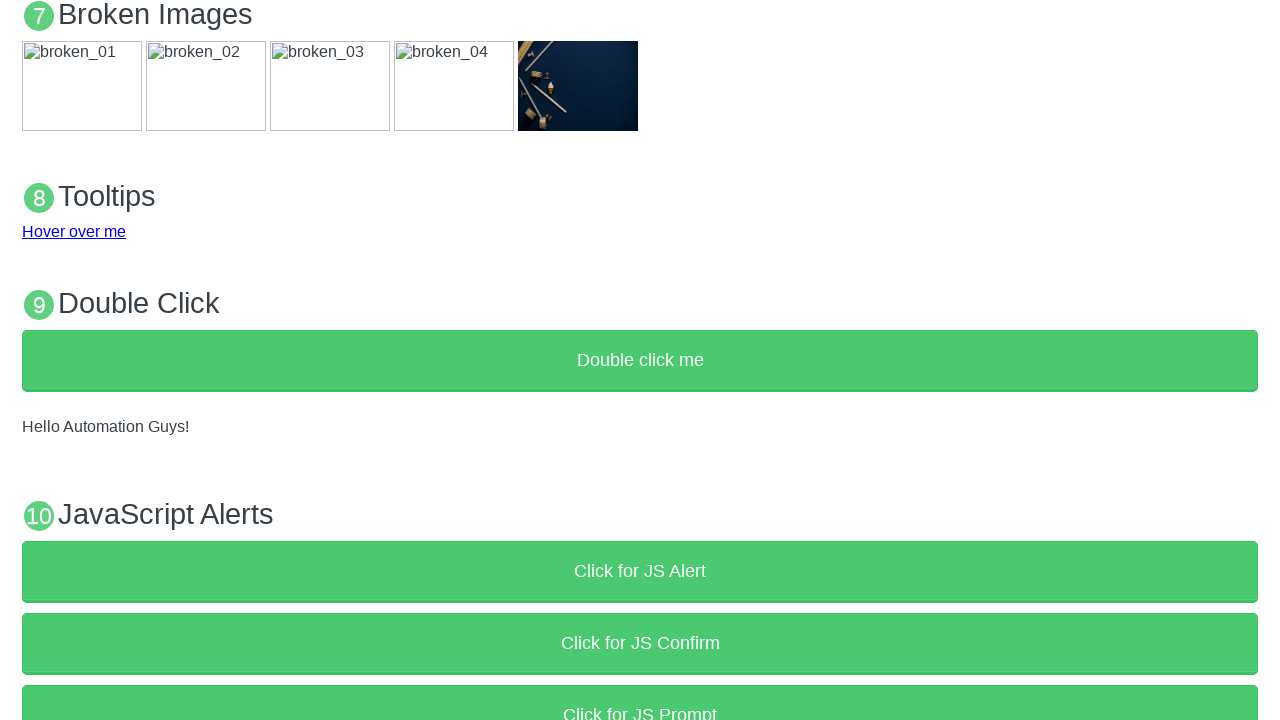